Tests web form functionality by filling a text input field with "Selenium" and verifying it is enabled

Starting URL: https://www.selenium.dev/selenium/web/web-form.html

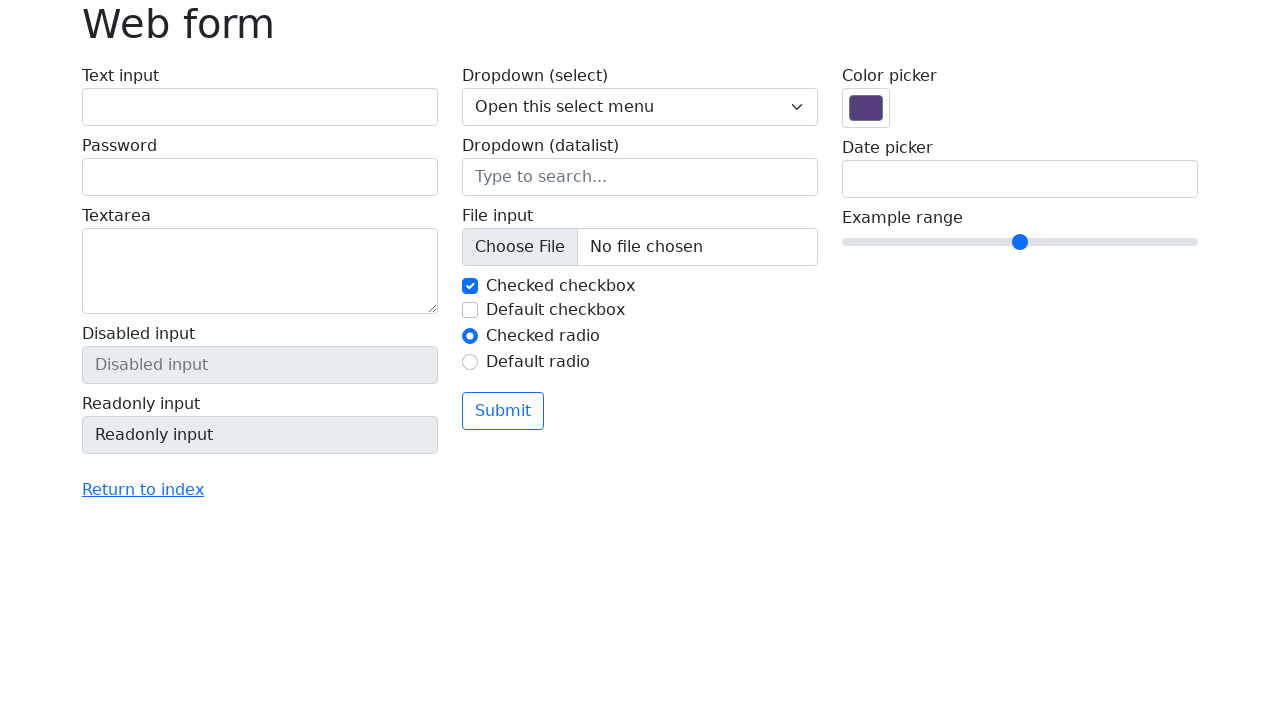

Filled text input field with 'Selenium' on input[name='my-text']
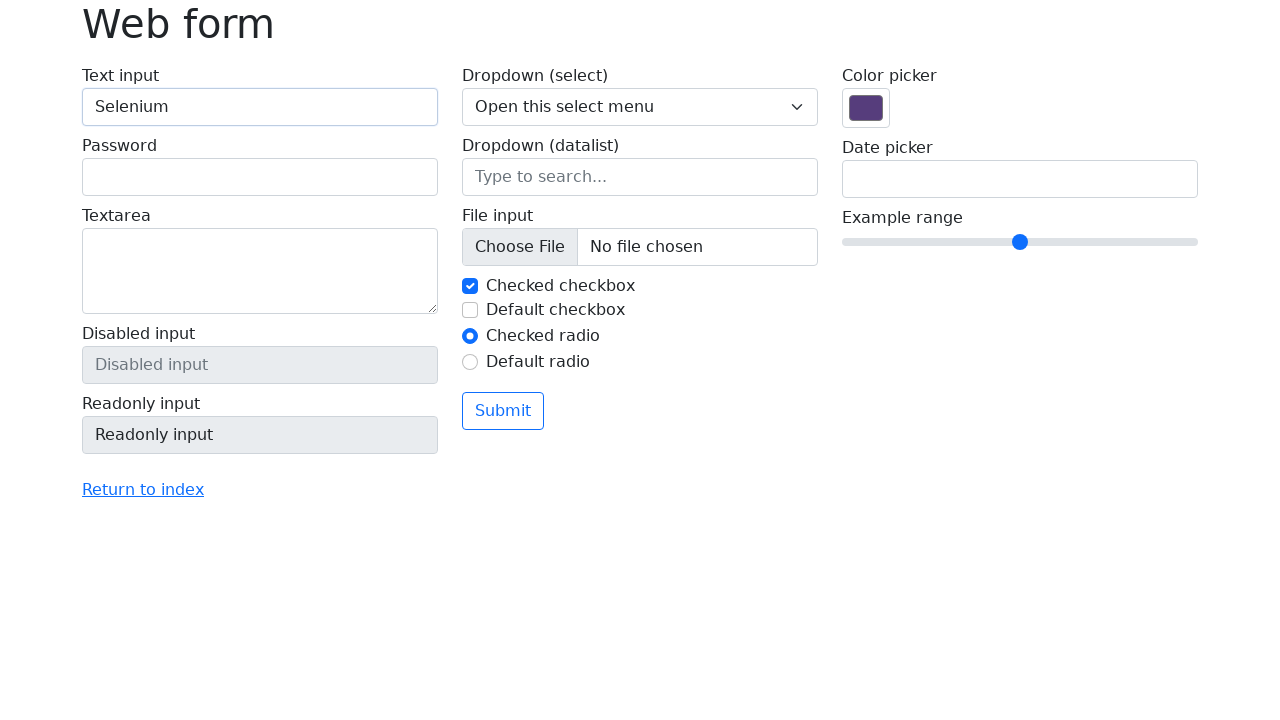

Verified that text input field is enabled
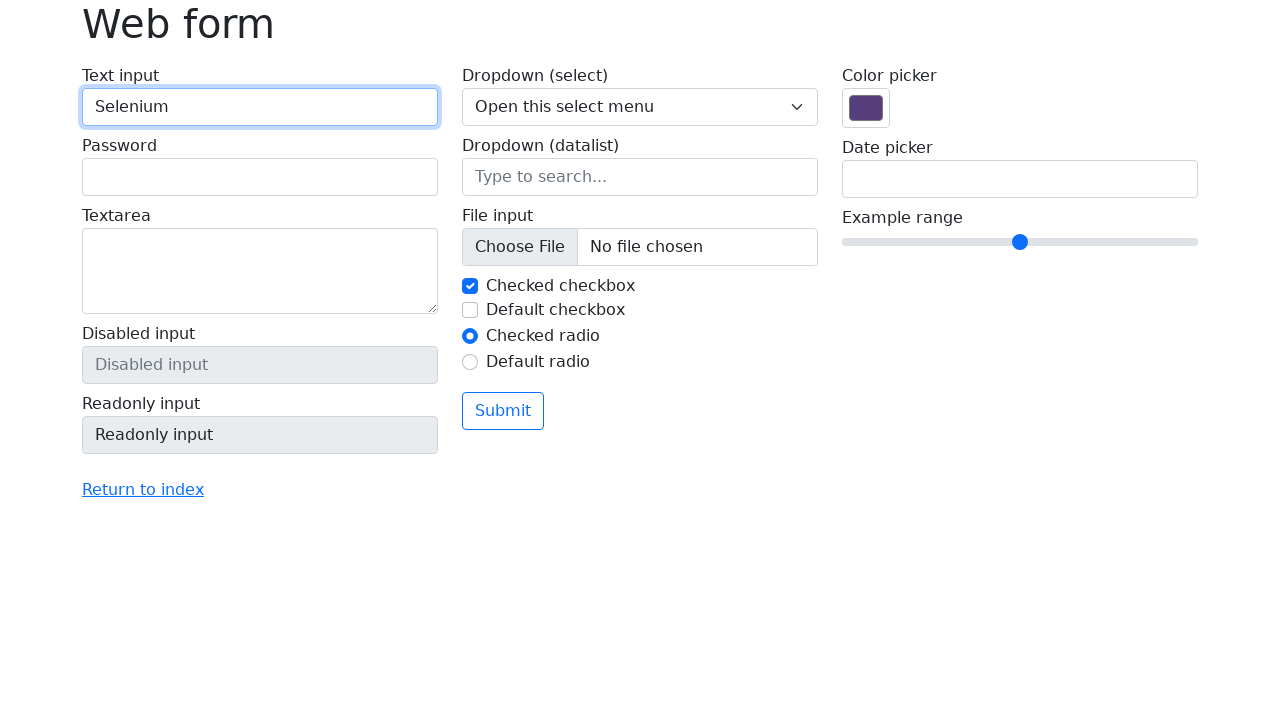

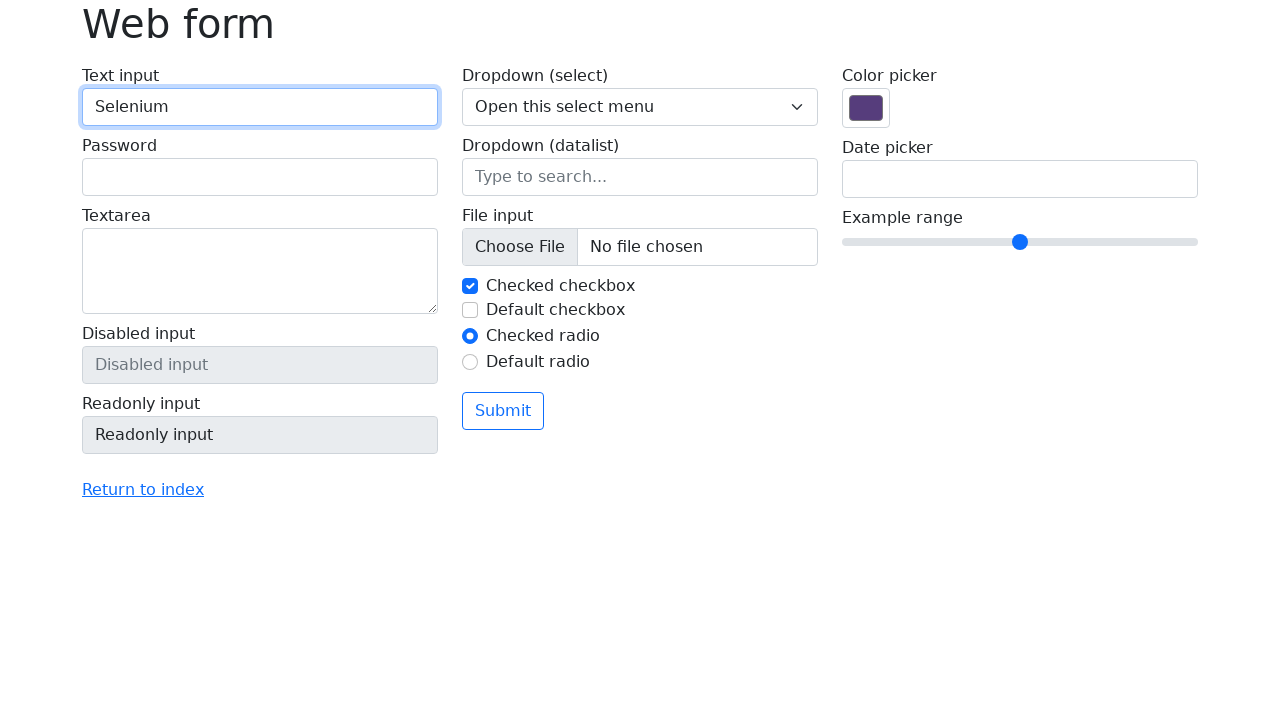